Tests the search functionality by entering a search term and submitting the search form

Starting URL: https://www.nibbuns.co.kr/

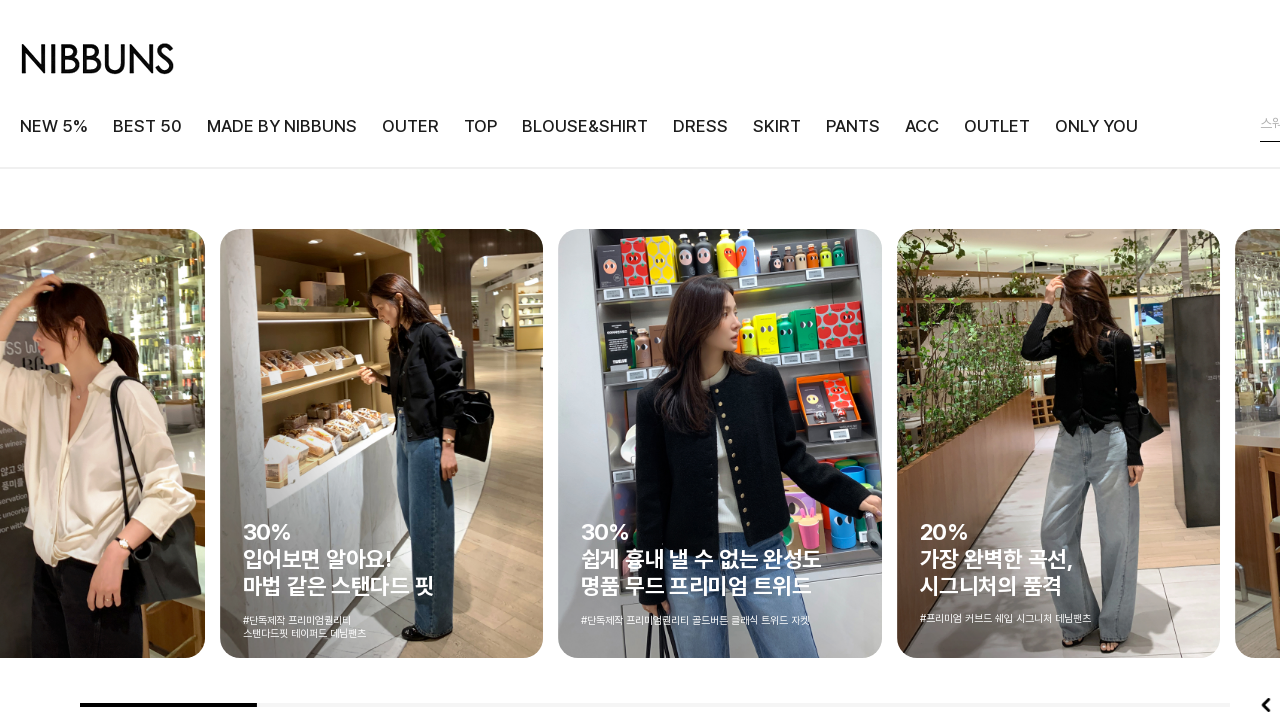

Filled search input with '원피스' on input[name='search']
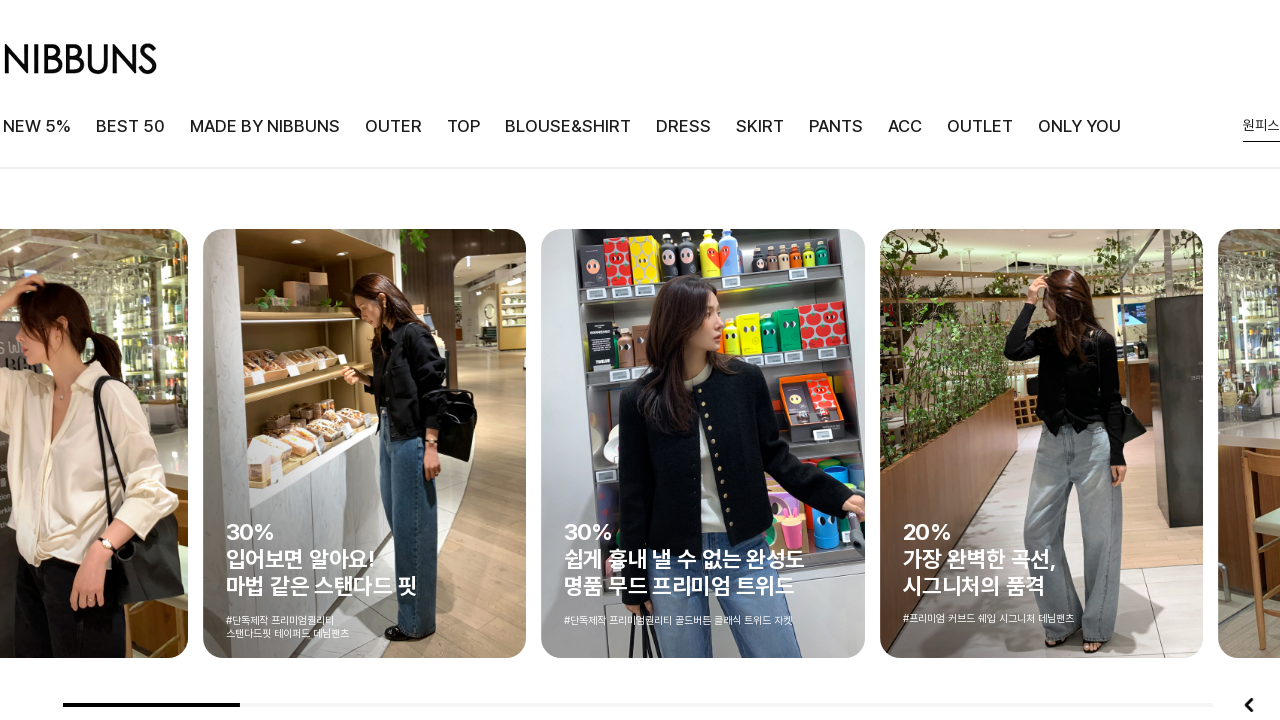

Pressed Enter to submit search form on input[name='search']
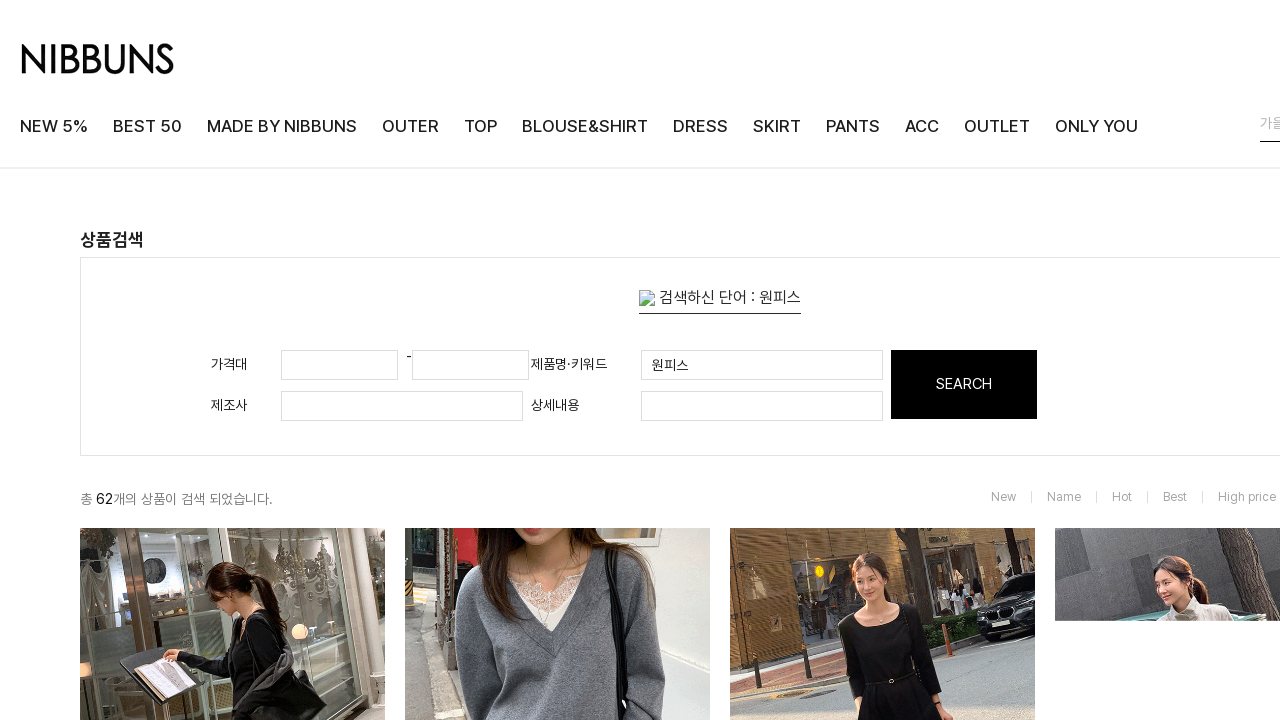

Search results loaded successfully
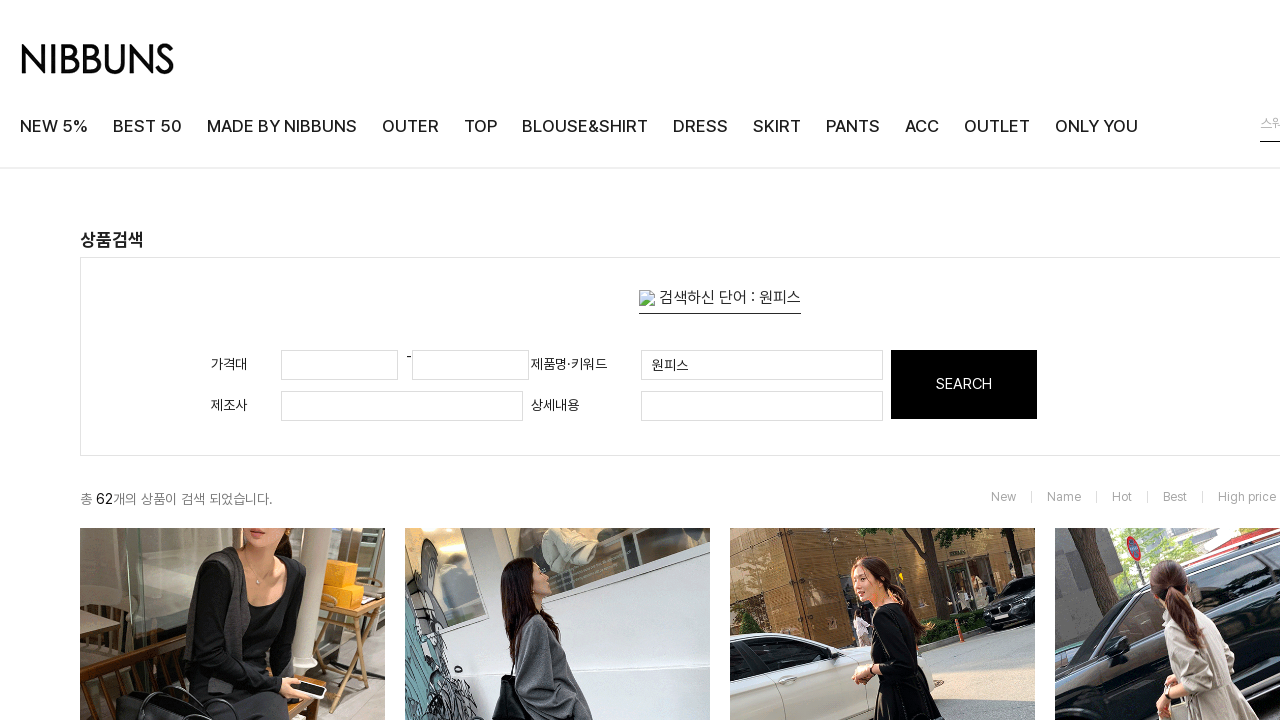

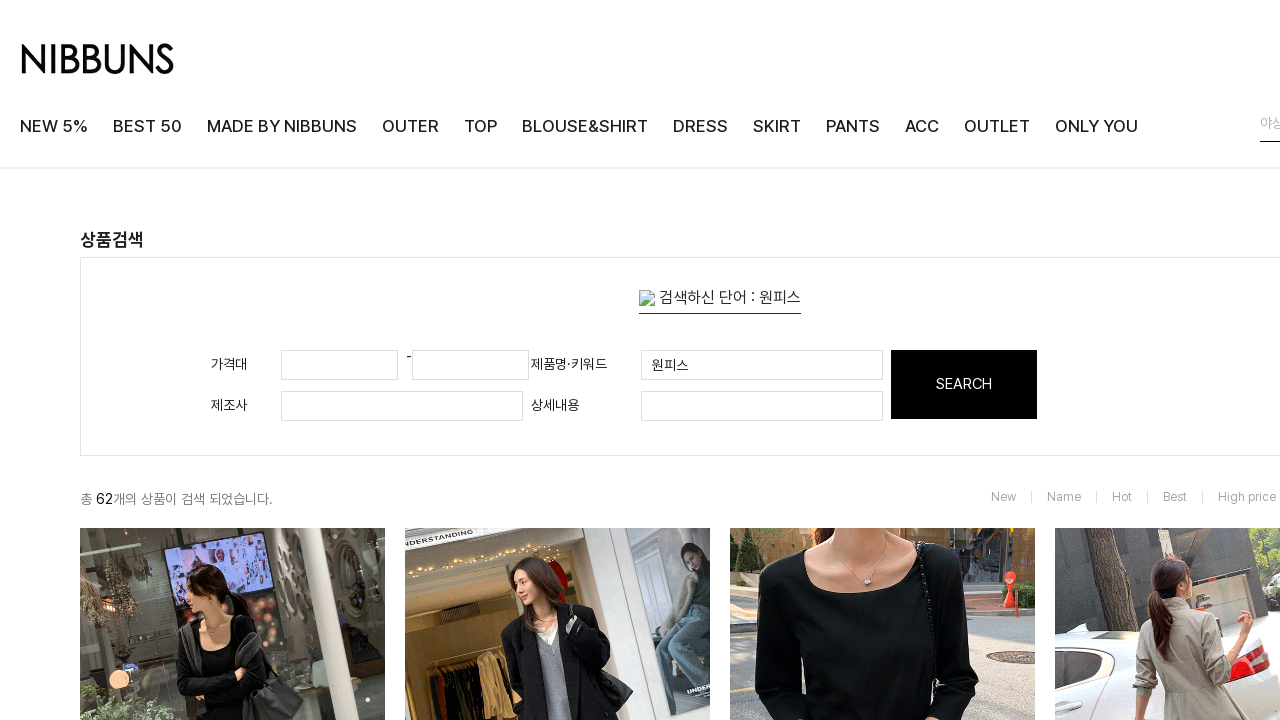